Tests adding another todo item to a sample todo application by entering text in the input field and pressing Enter, then verifying the item appears in the list

Starting URL: https://lambdatest.github.io/sample-todo-app/

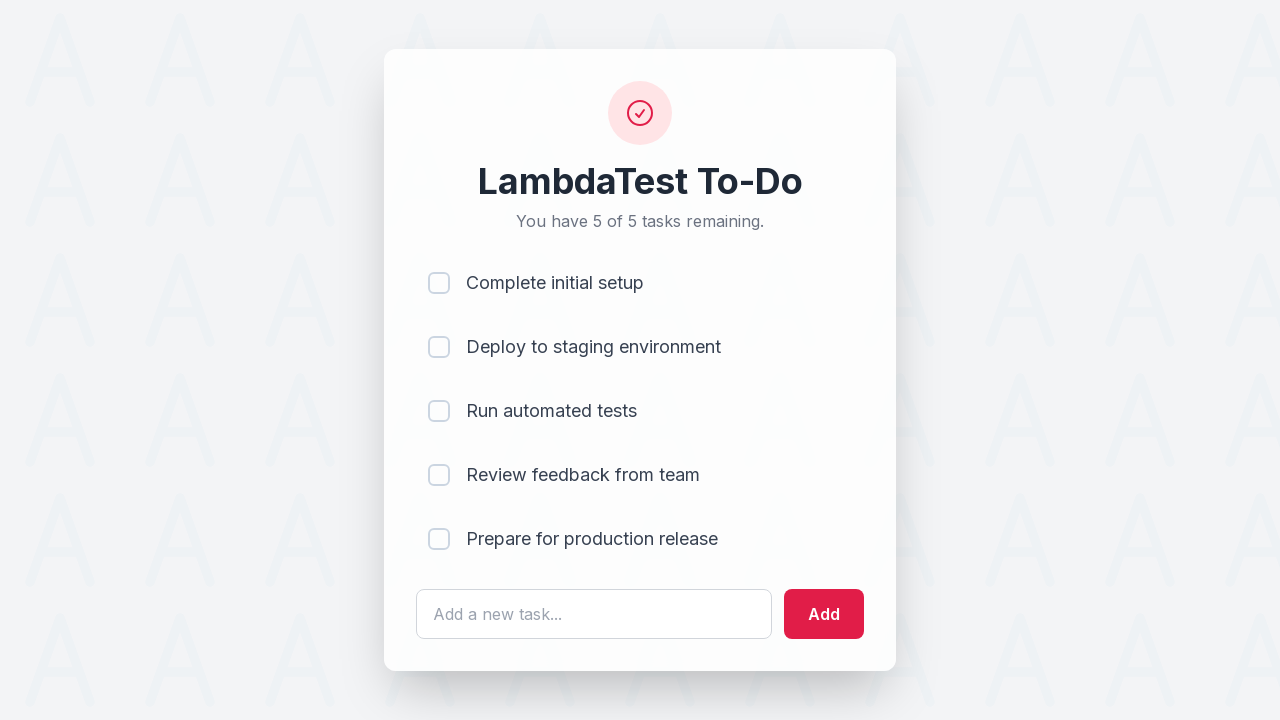

Filled todo input field with 'Learn Playwright Testing' on #sampletodotext
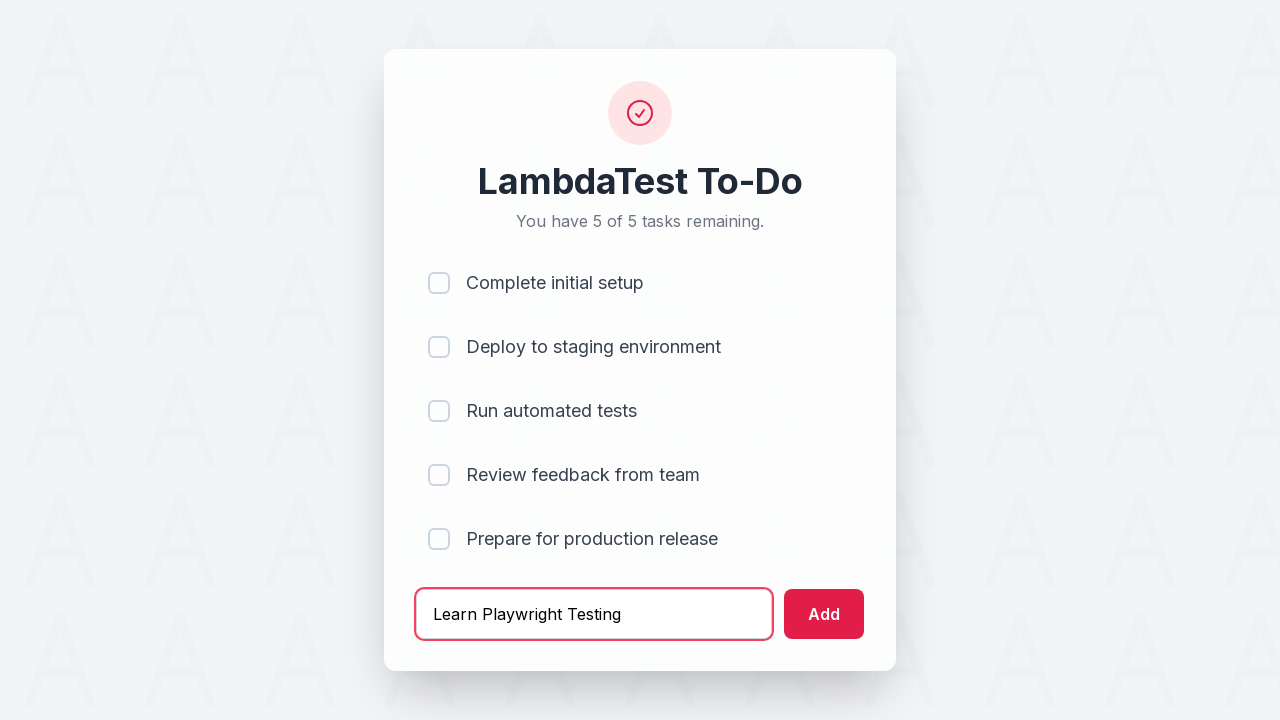

Pressed Enter to submit the new todo item on #sampletodotext
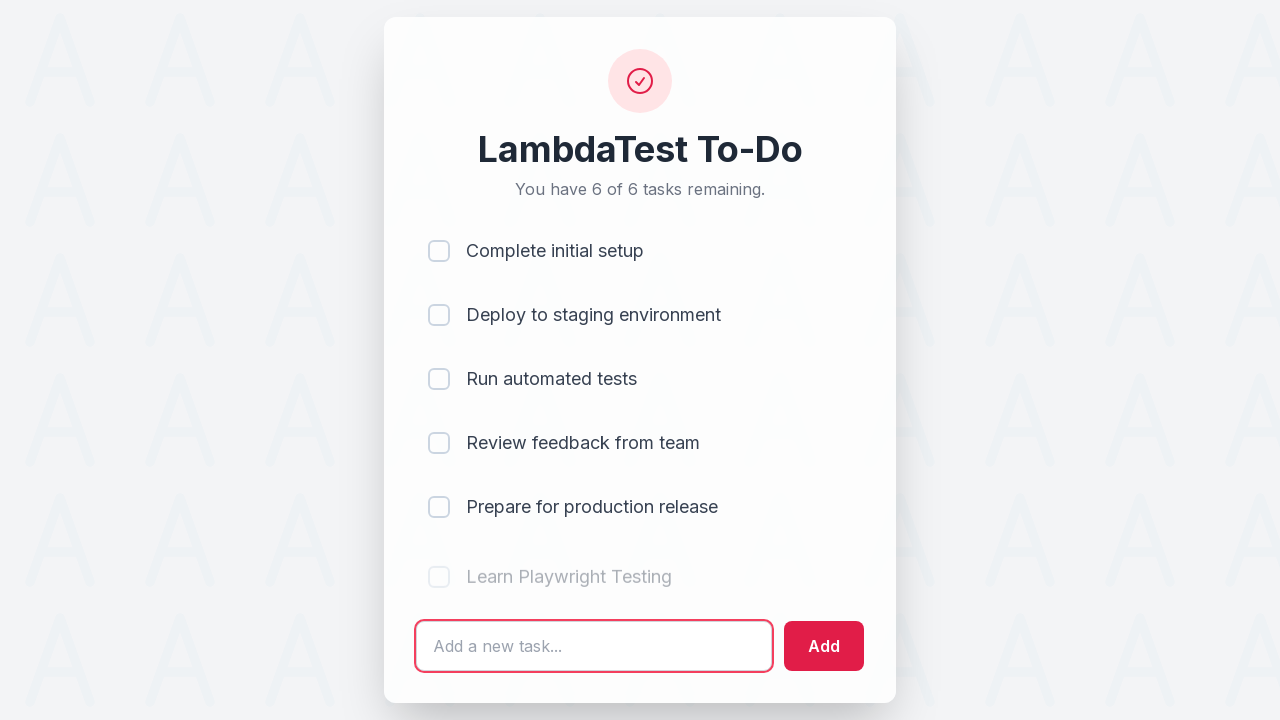

Verified new todo item appeared in the list
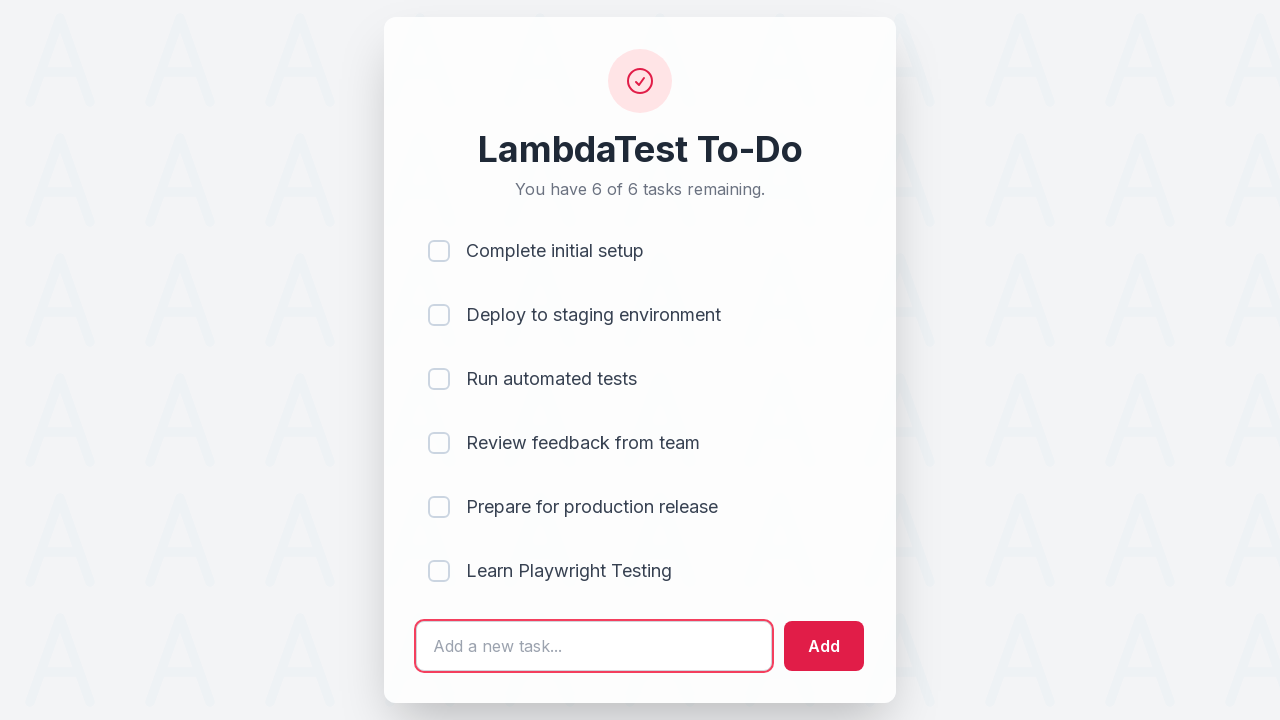

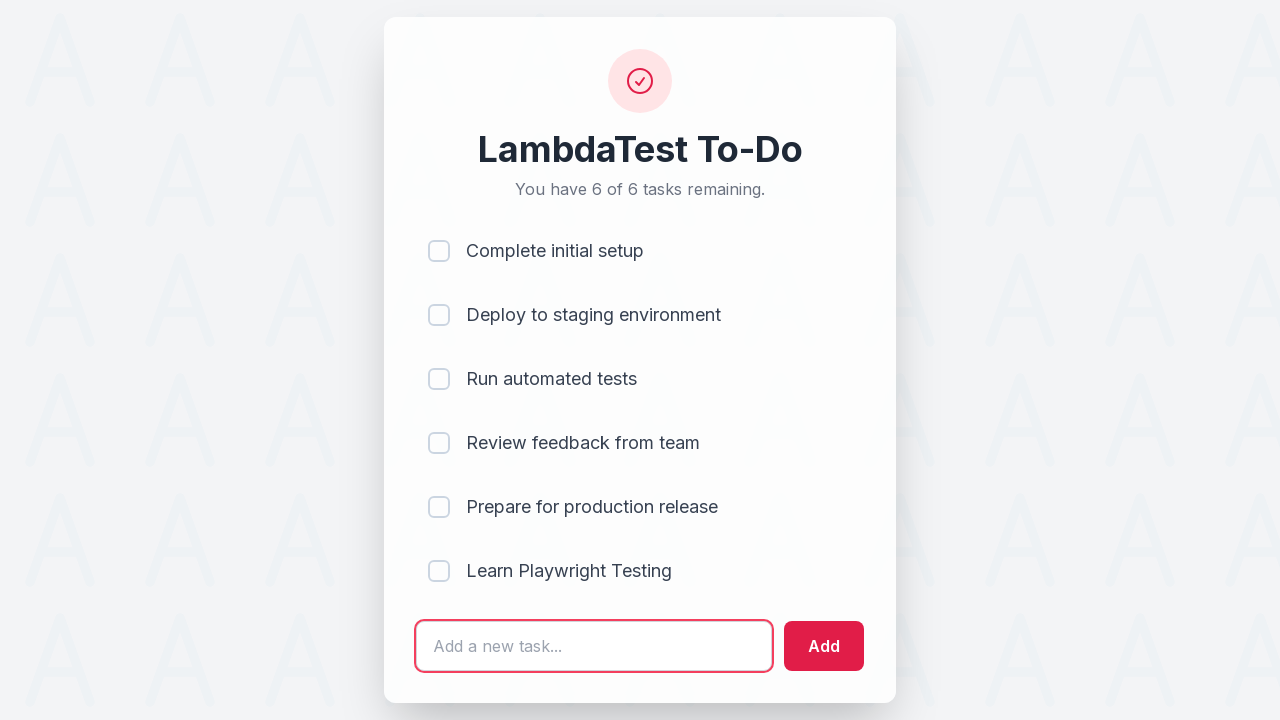